Tests clicking a checkbox in a table row based on a person's name

Starting URL: https://letcode.in/table

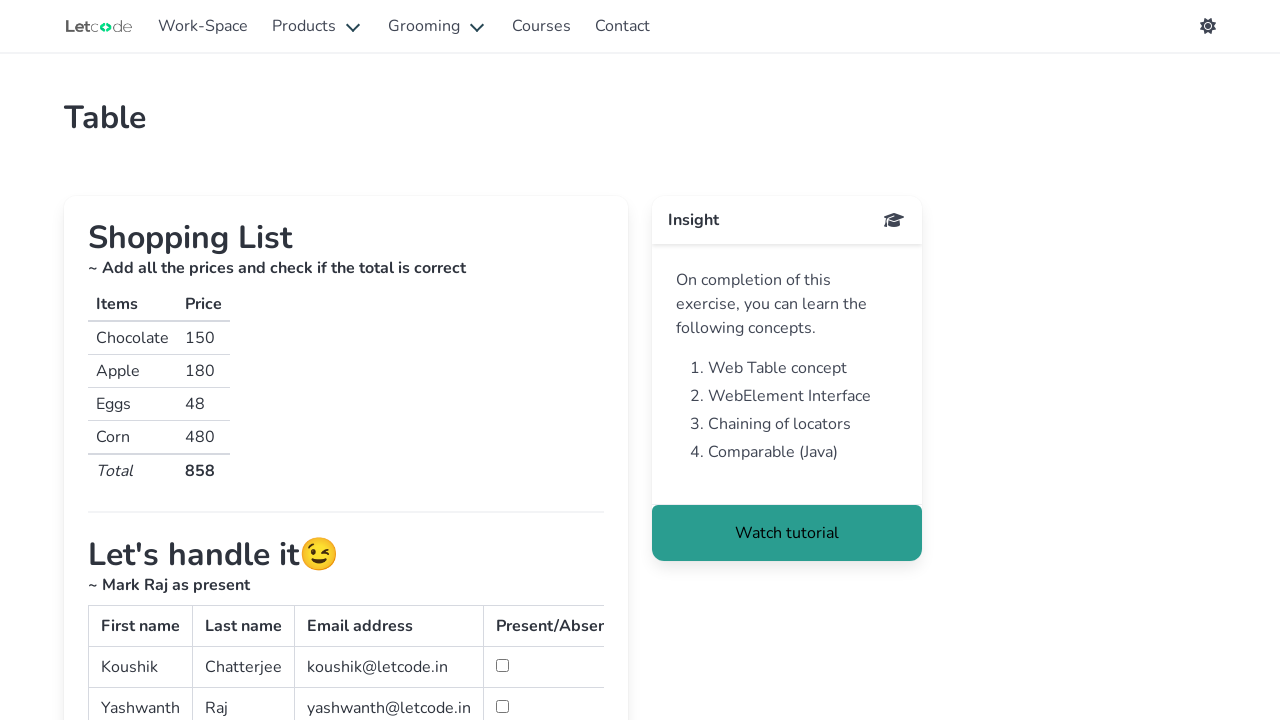

Clicked checkbox for person named 'Raj' in table row at (502, 706) on //*[text()='Raj']/following-sibling::td/input
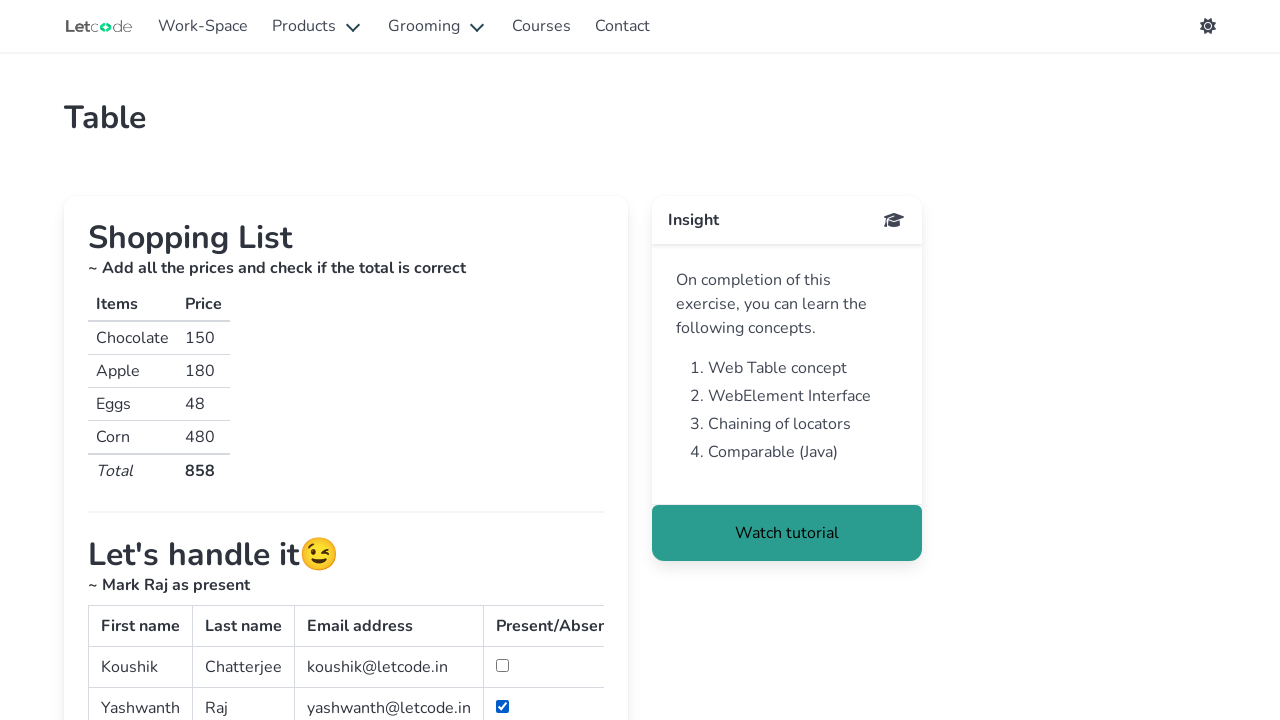

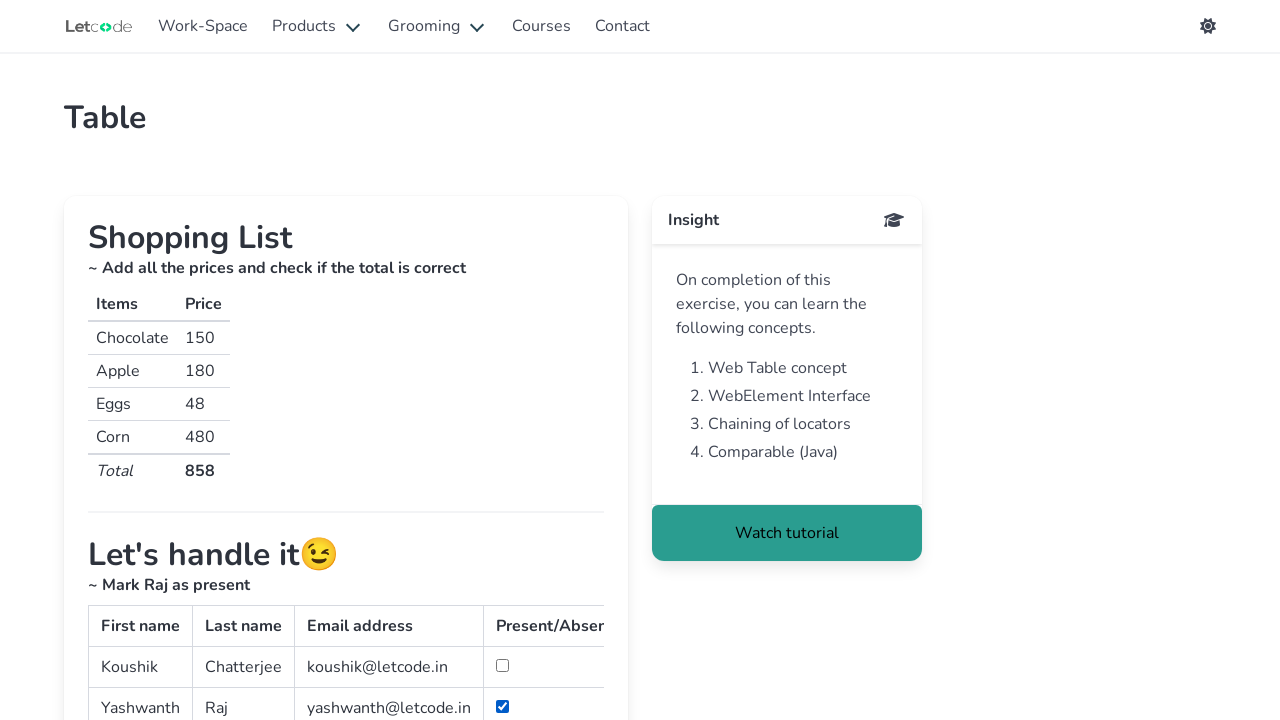